Tests a text box form by filling in full name, email, current address, and permanent address fields, then submitting and verifying the displayed results

Starting URL: https://demoqa.com/text-box

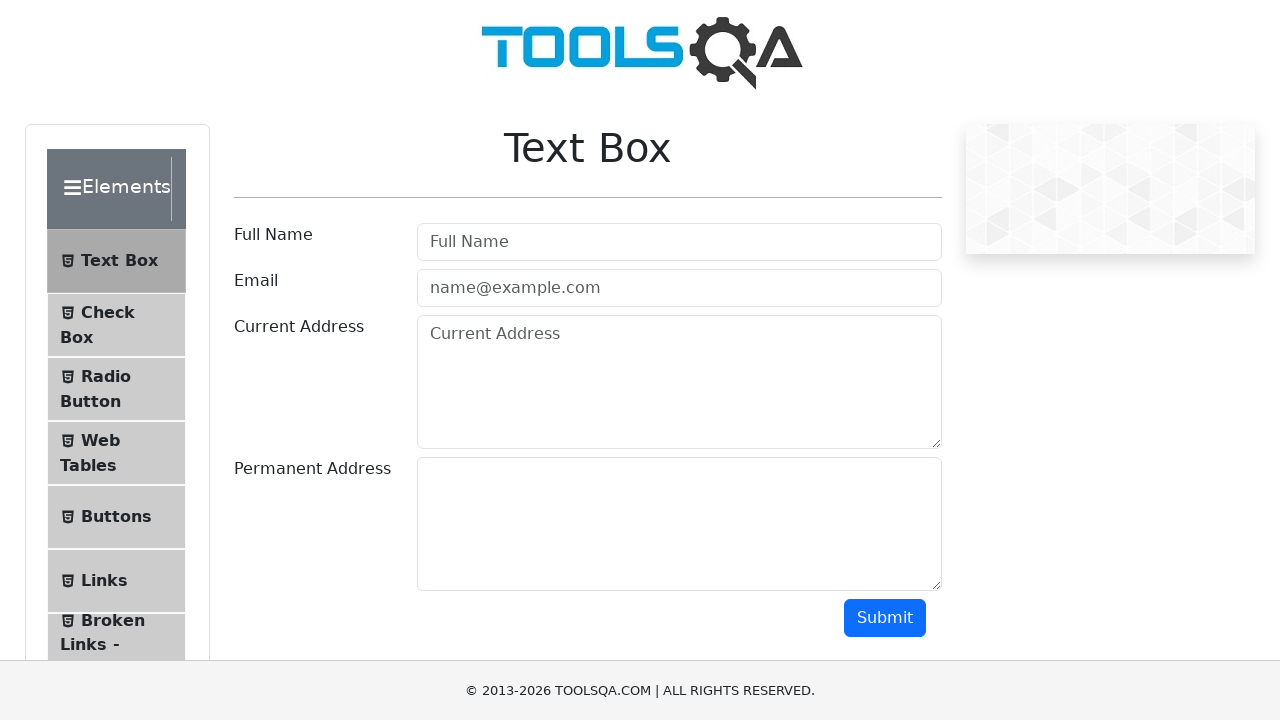

Filled full name field with 'Akiko' on #userName
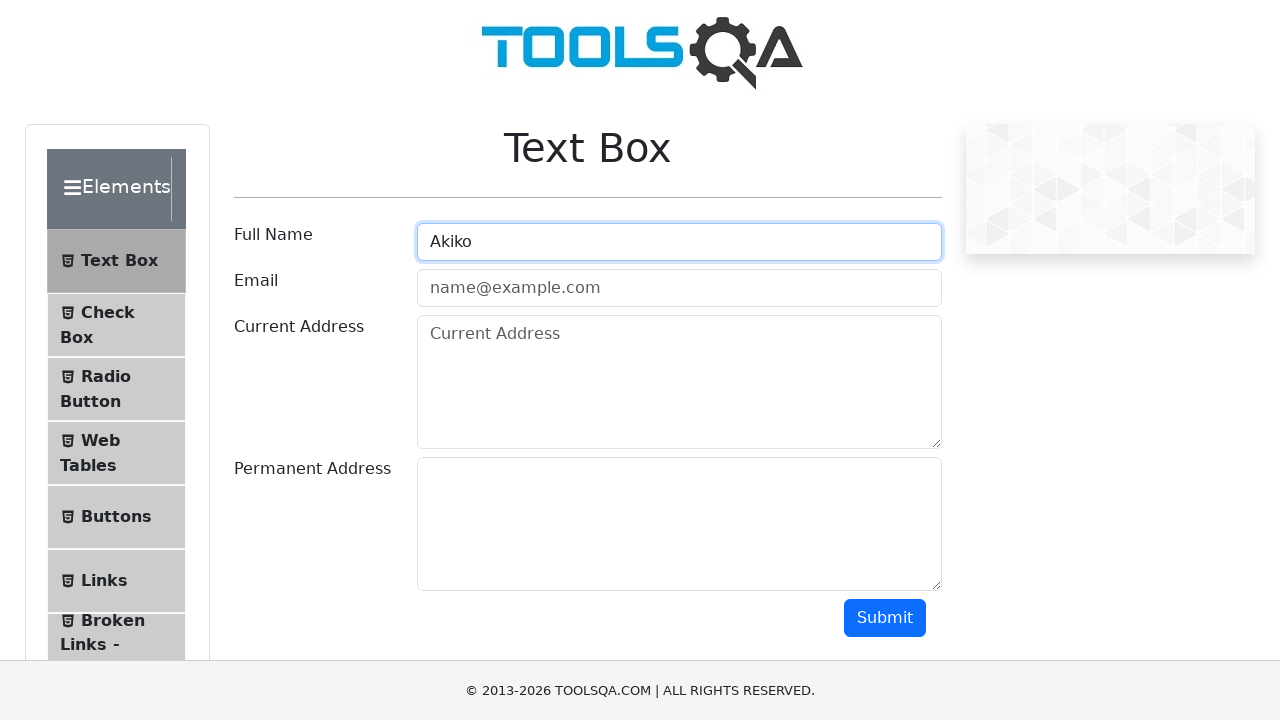

Filled email field with 'Akiko@gmail.com' on #userEmail
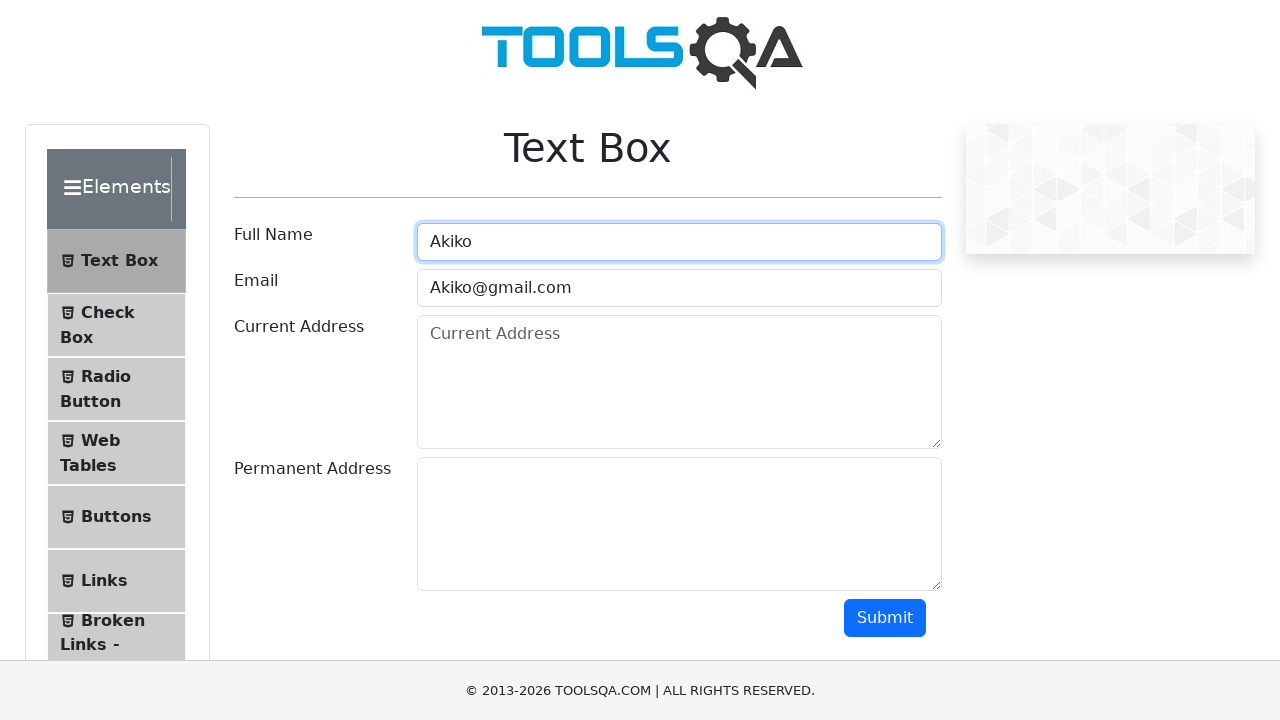

Filled current address field with 'USA' on #currentAddress
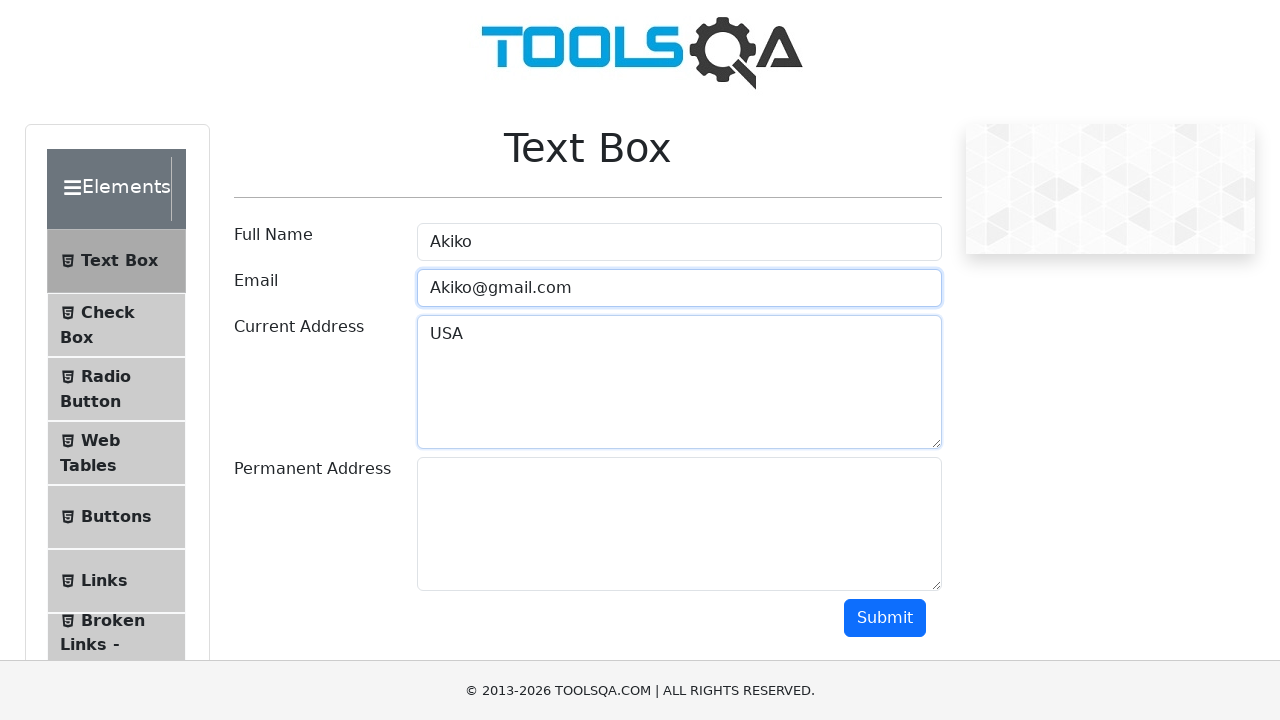

Filled permanent address field with 'USA1' on #permanentAddress
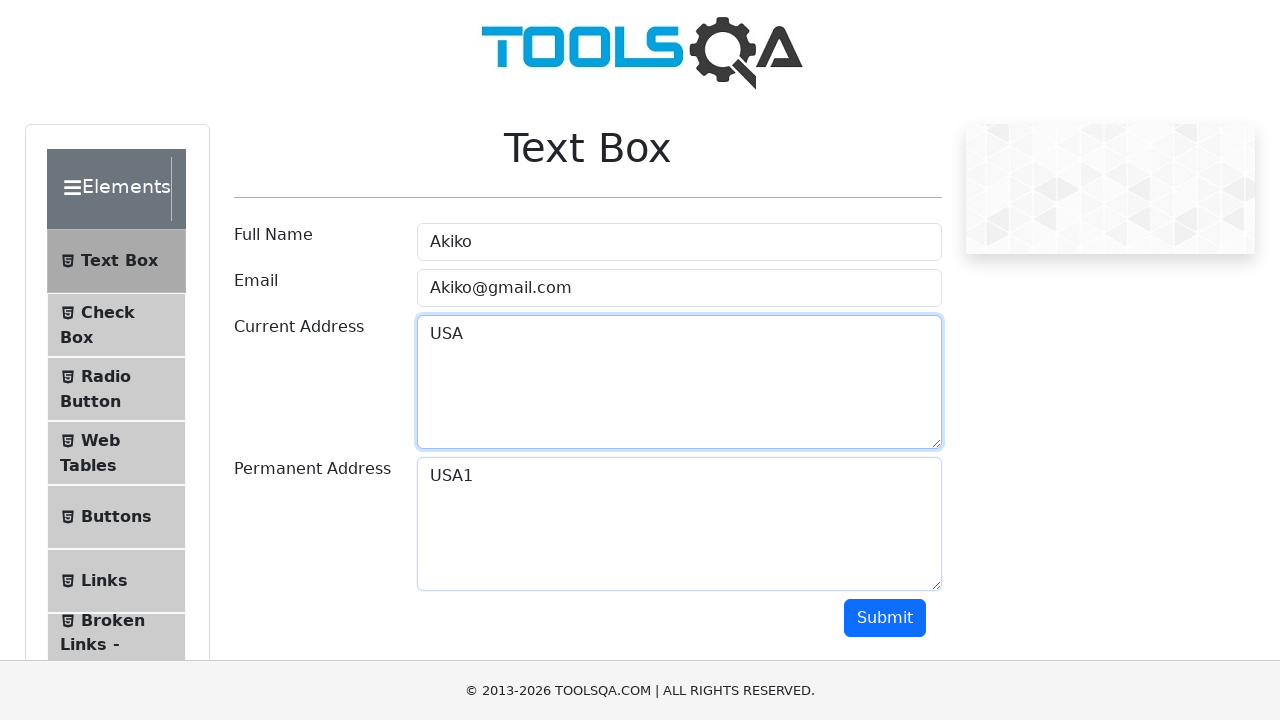

Clicked submit button to submit the form at (885, 618) on #submit
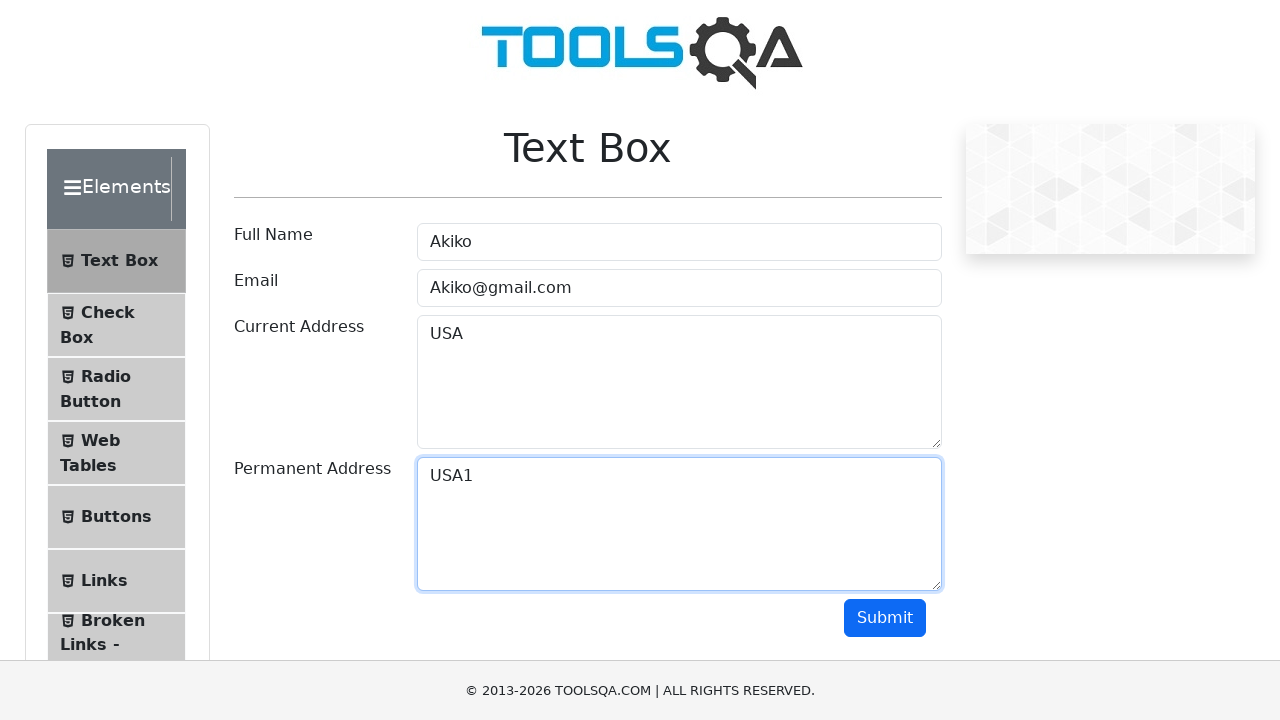

Results appeared with submitted data displayed
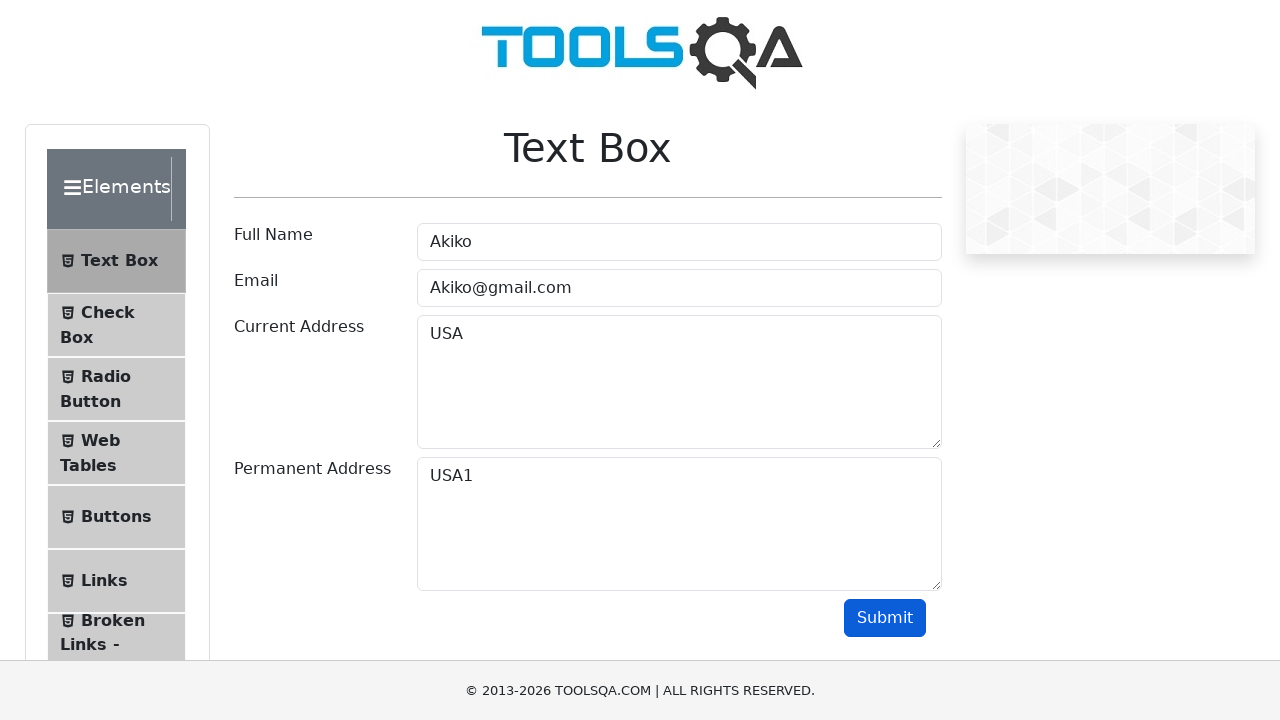

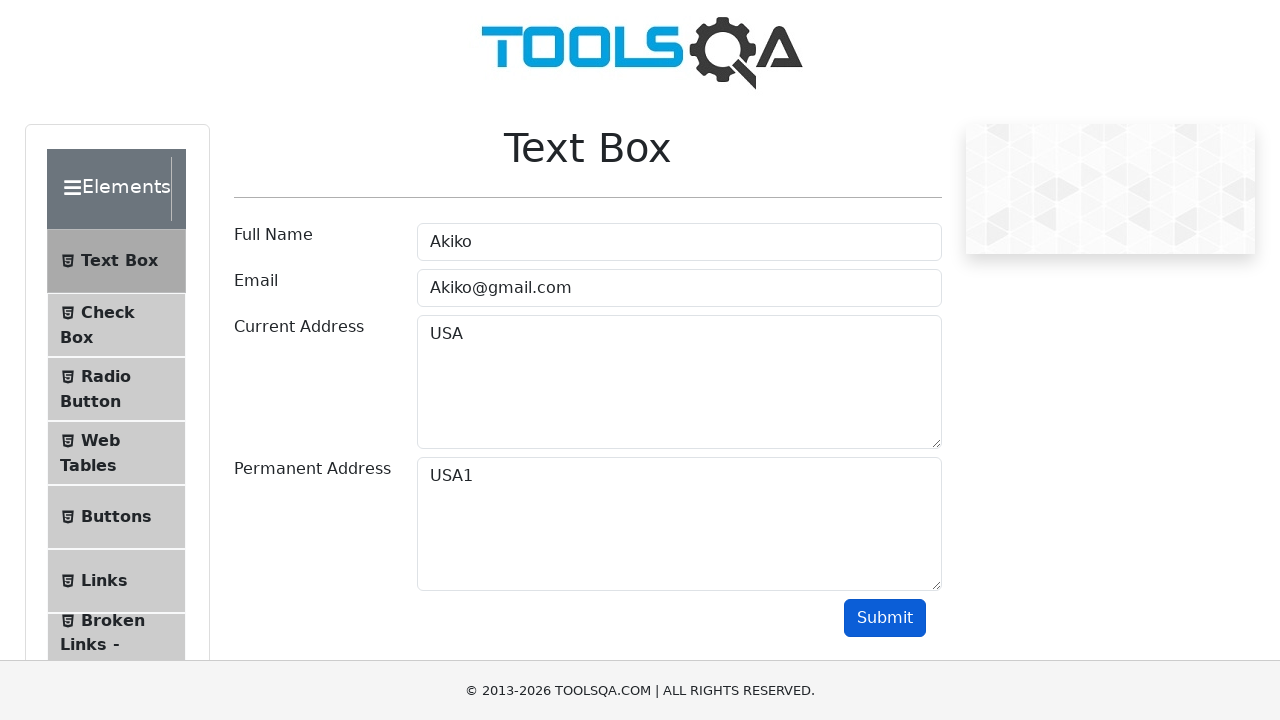